Navigates to RedBus homepage and verifies the page loads successfully

Starting URL: https://www.redbus.in/

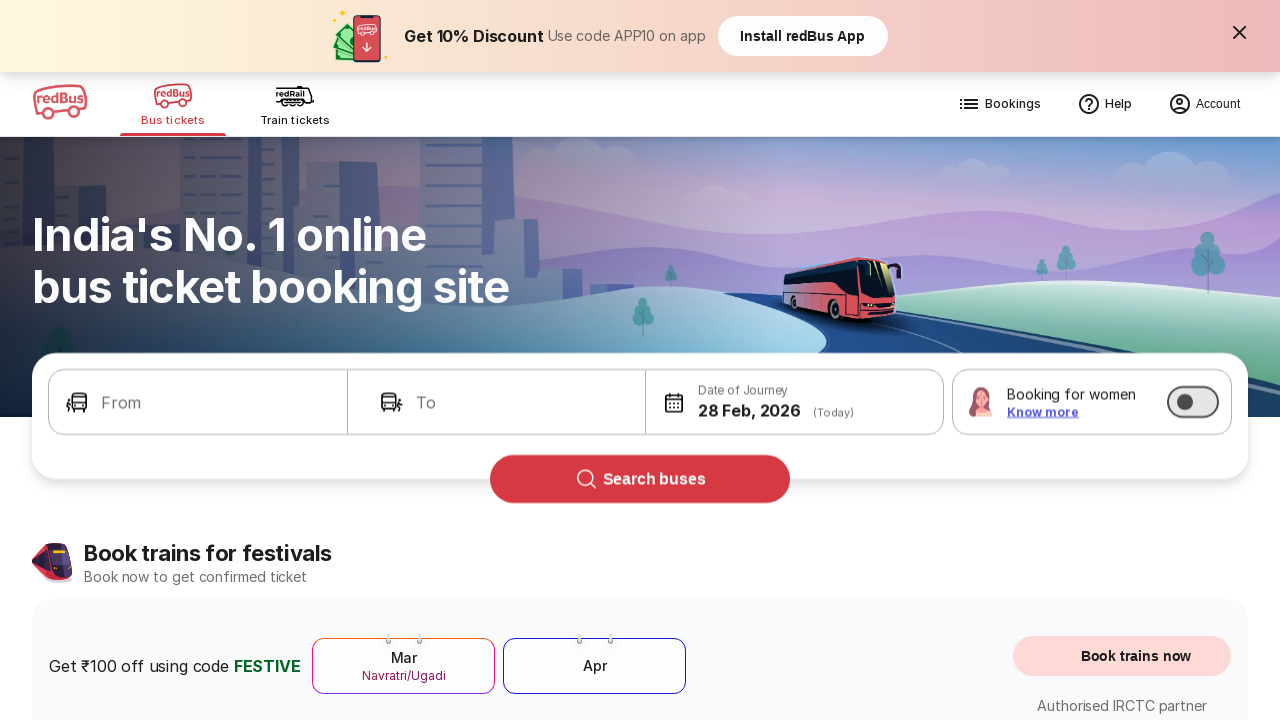

Waited for RedBus homepage to fully load (domcontentloaded state)
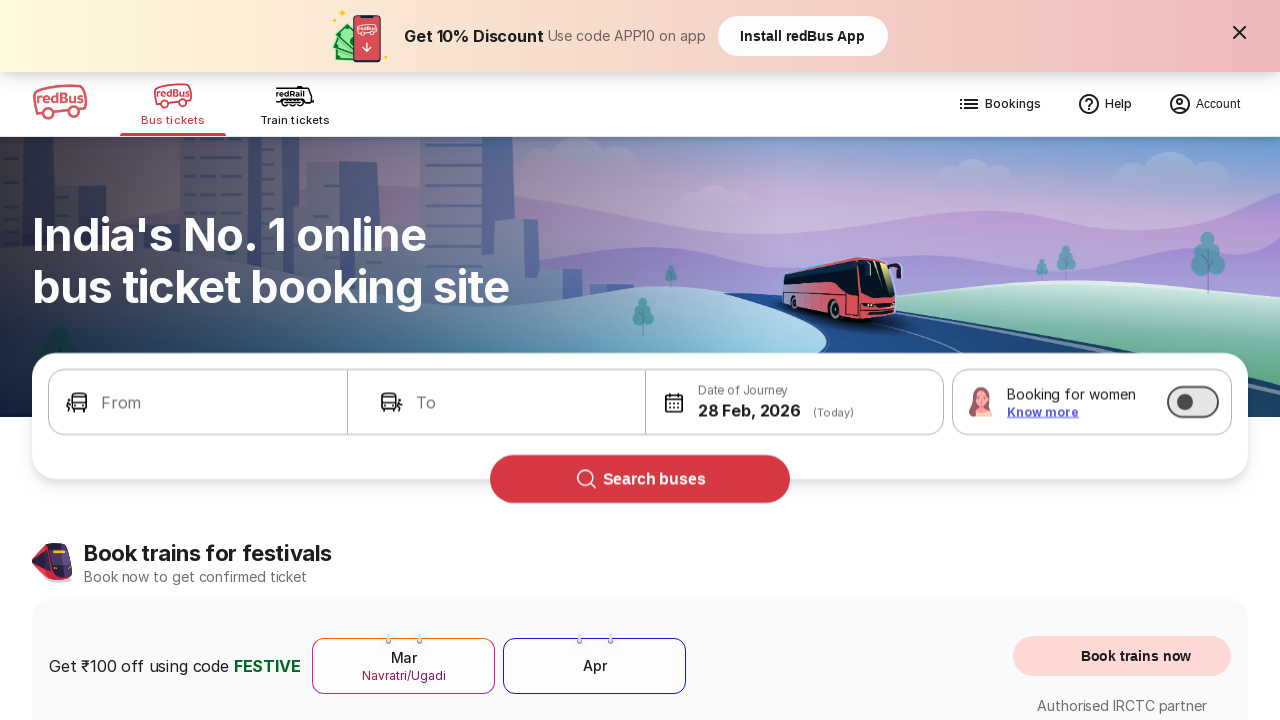

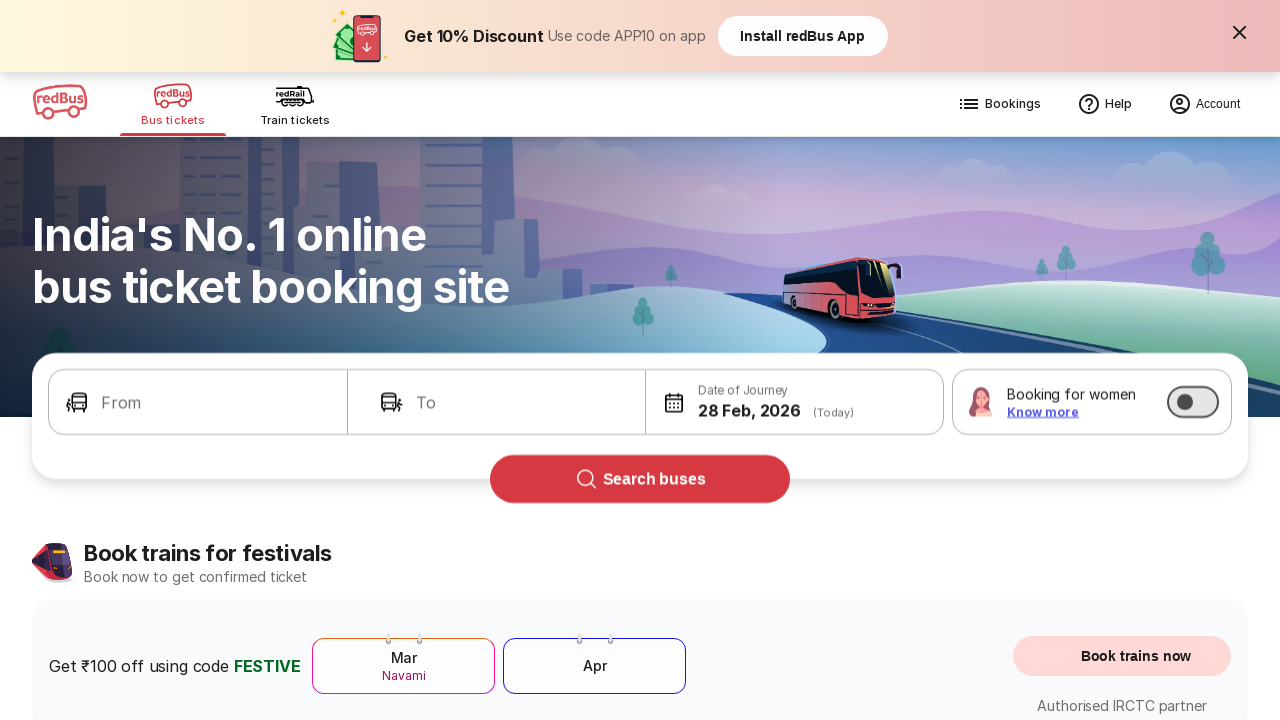